Tests keyboard action functionality by sending various key presses (ENTER, ARROW_DOWN, ARROW_LEFT) to a key press testing page and verifying the page responds to keyboard input.

Starting URL: https://the-internet.herokuapp.com/key_presses

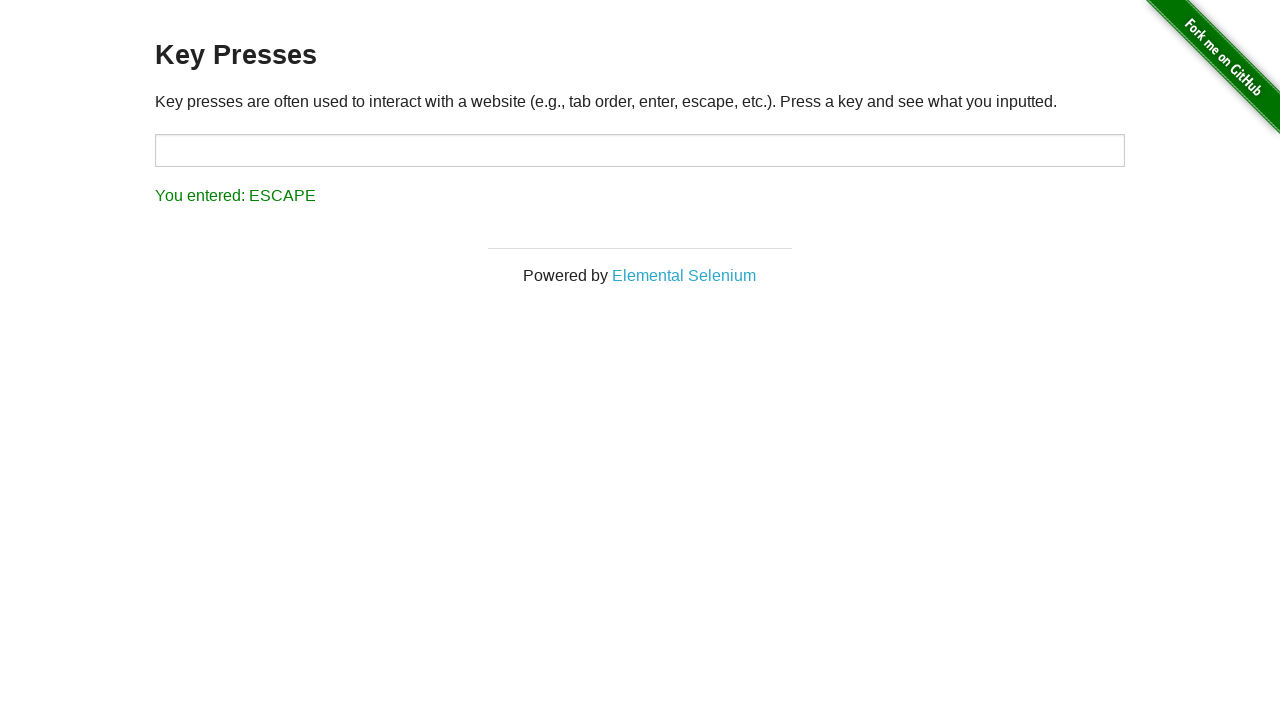

Pressed ENTER key
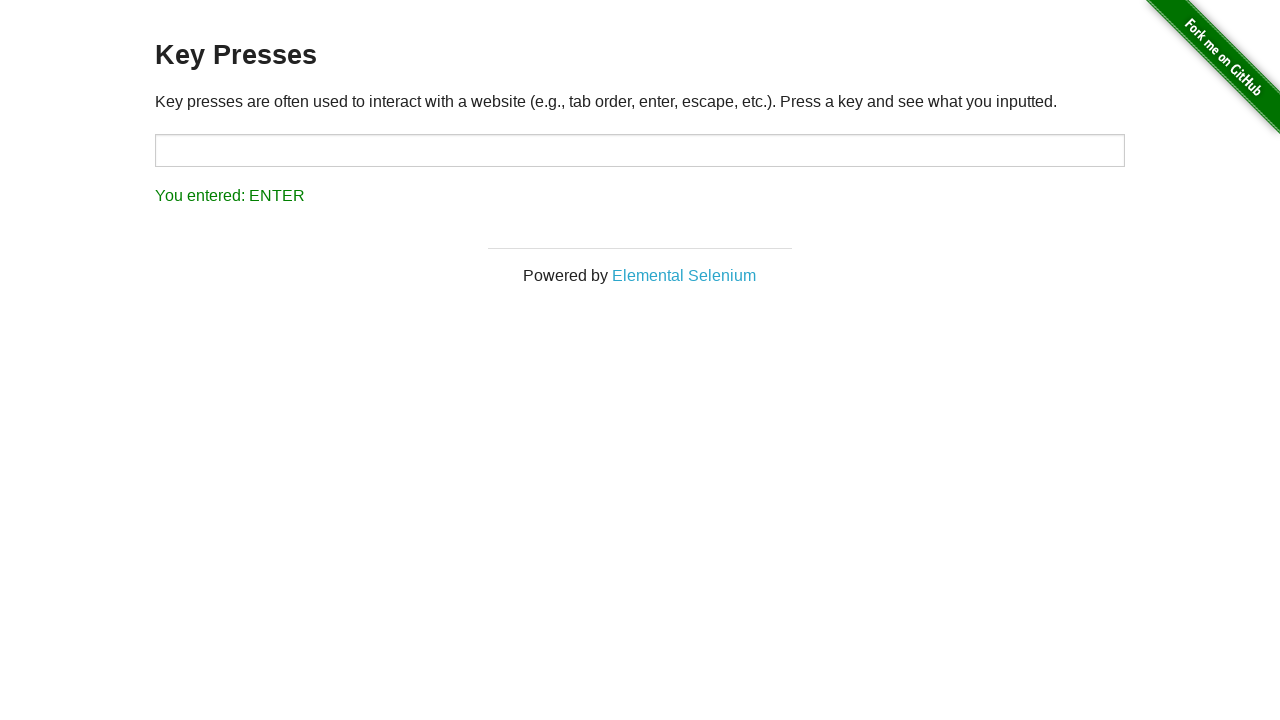

Waited 500ms for page to register ENTER key press
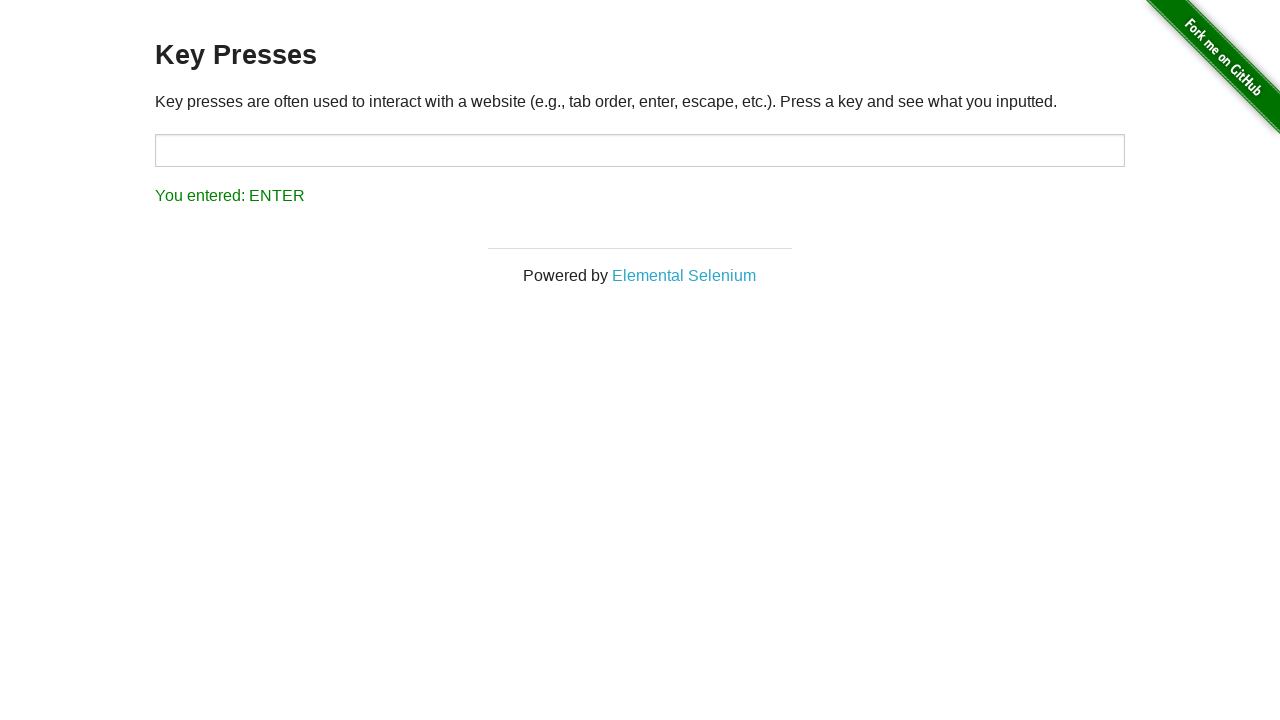

Pressed ARROW_DOWN key
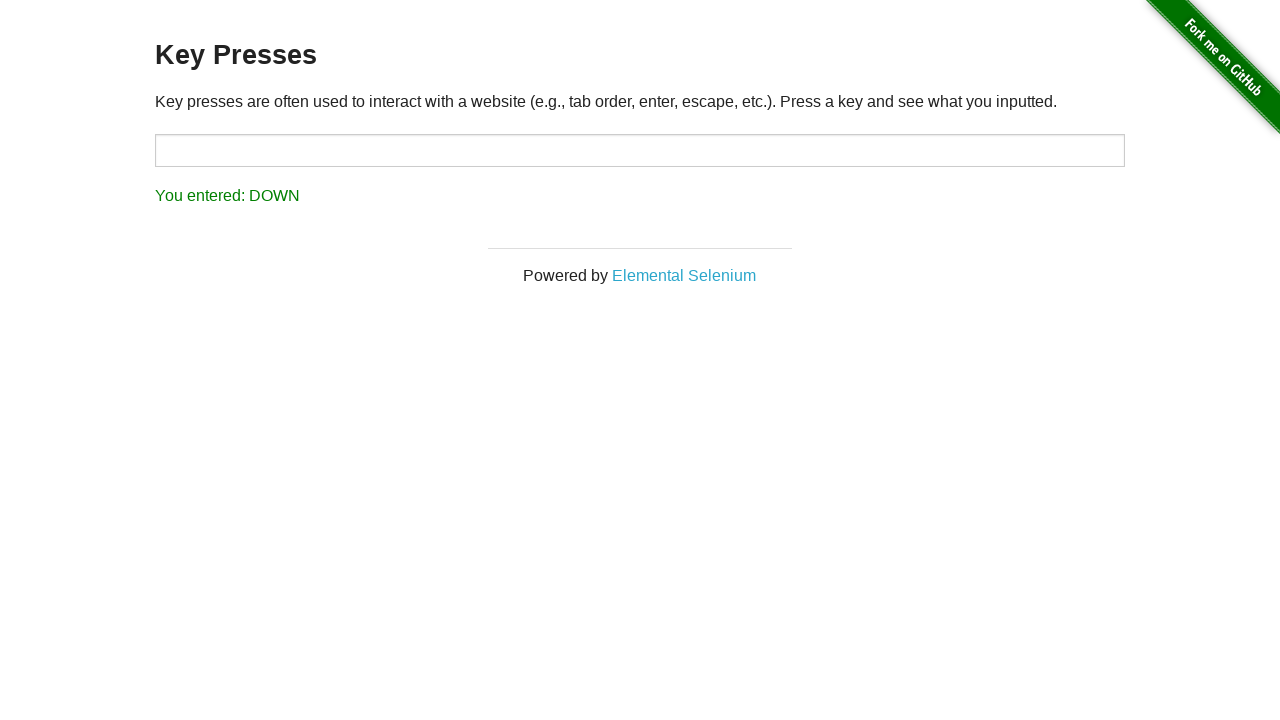

Waited 500ms for page to register ARROW_DOWN key press
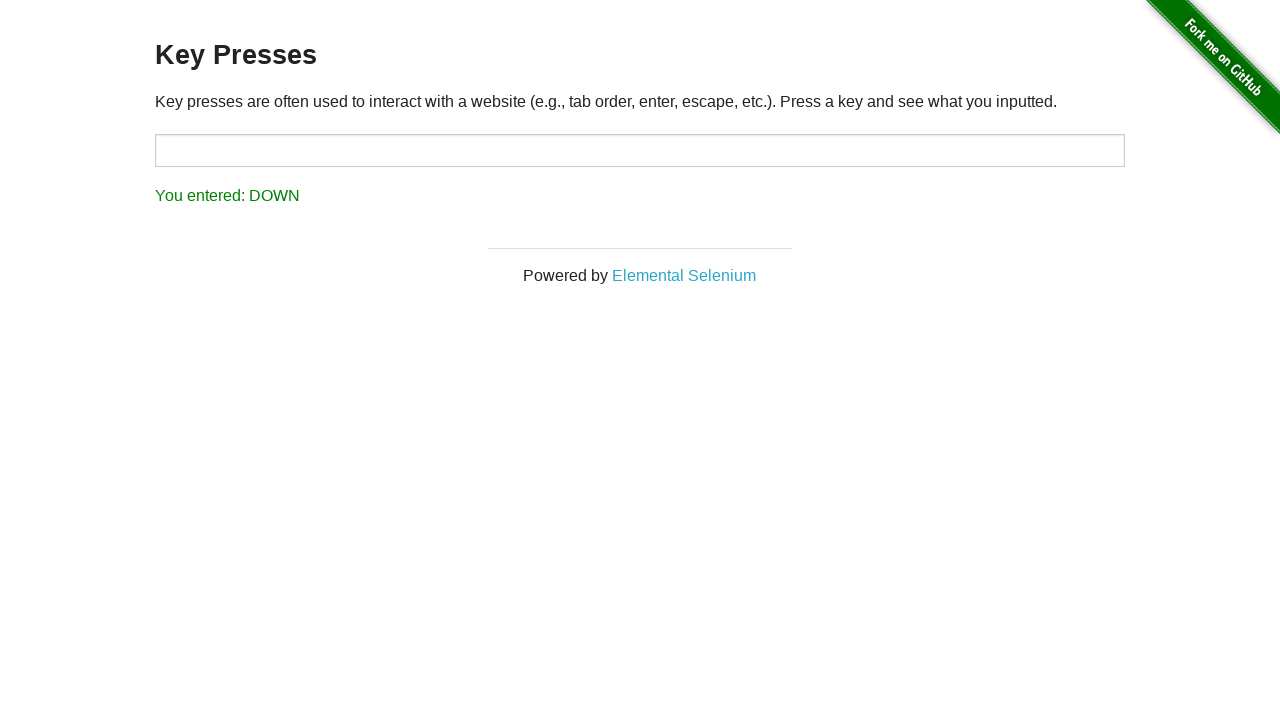

Pressed ARROW_LEFT key
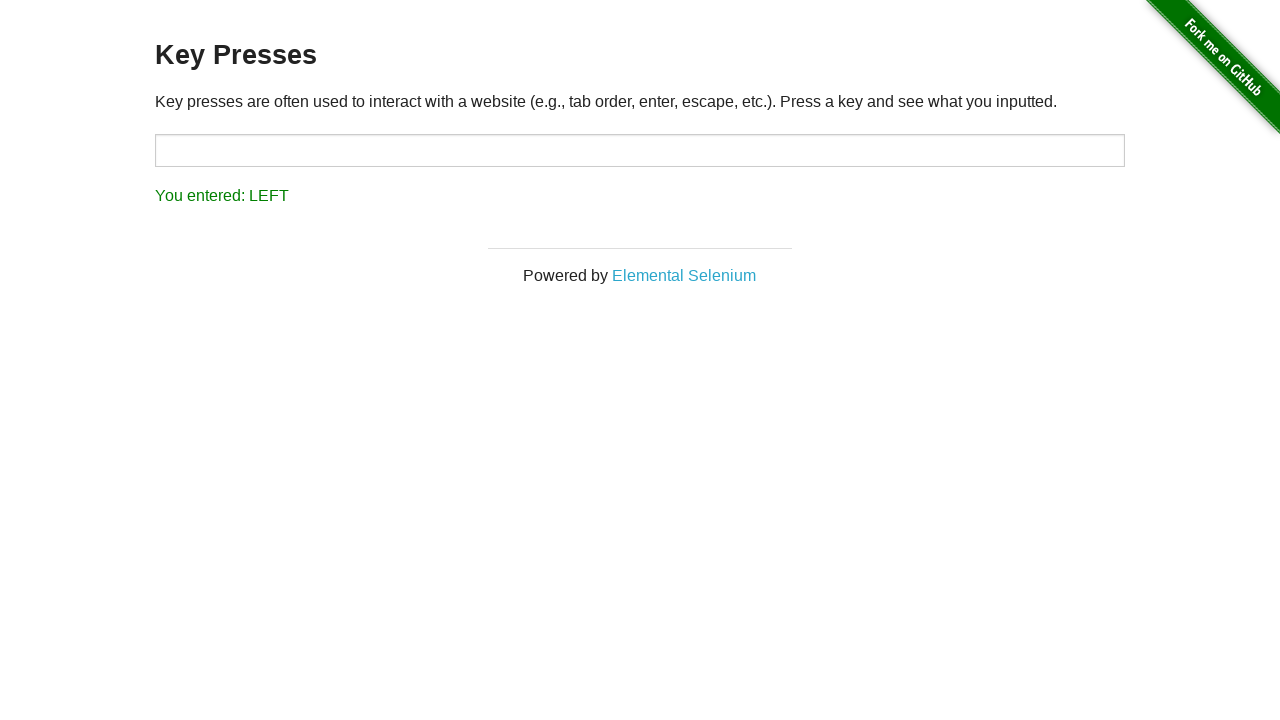

Result element displayed after keyboard actions
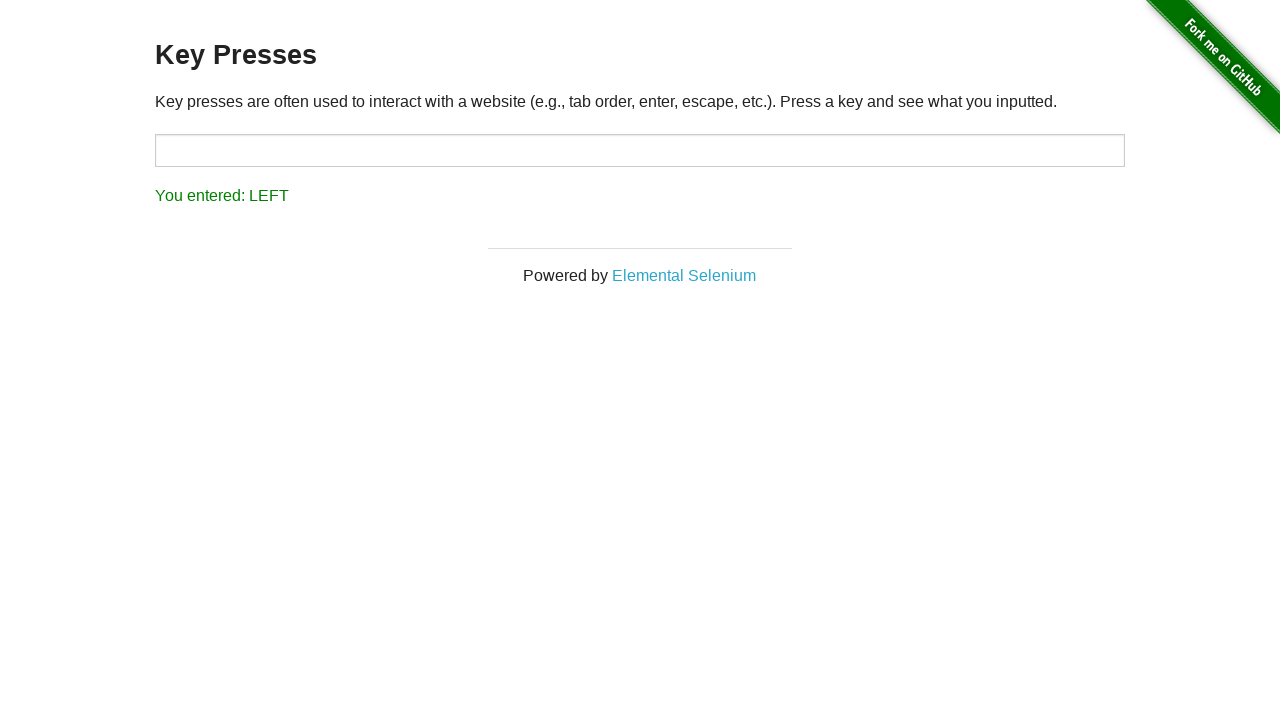

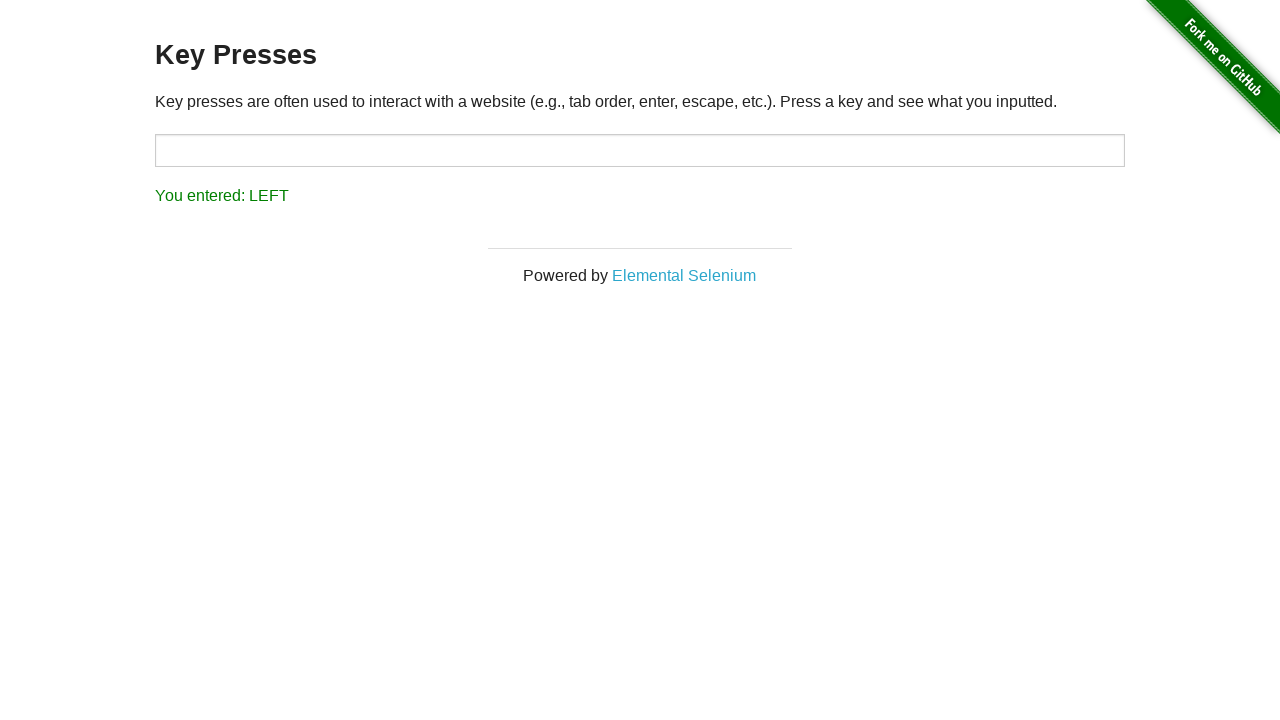